Tests a loading images page by waiting for the loading process to complete (indicated by "Done!" text), then verifies the award image element is present and has a src attribute.

Starting URL: https://bonigarcia.dev/selenium-webdriver-java/loading-images.html

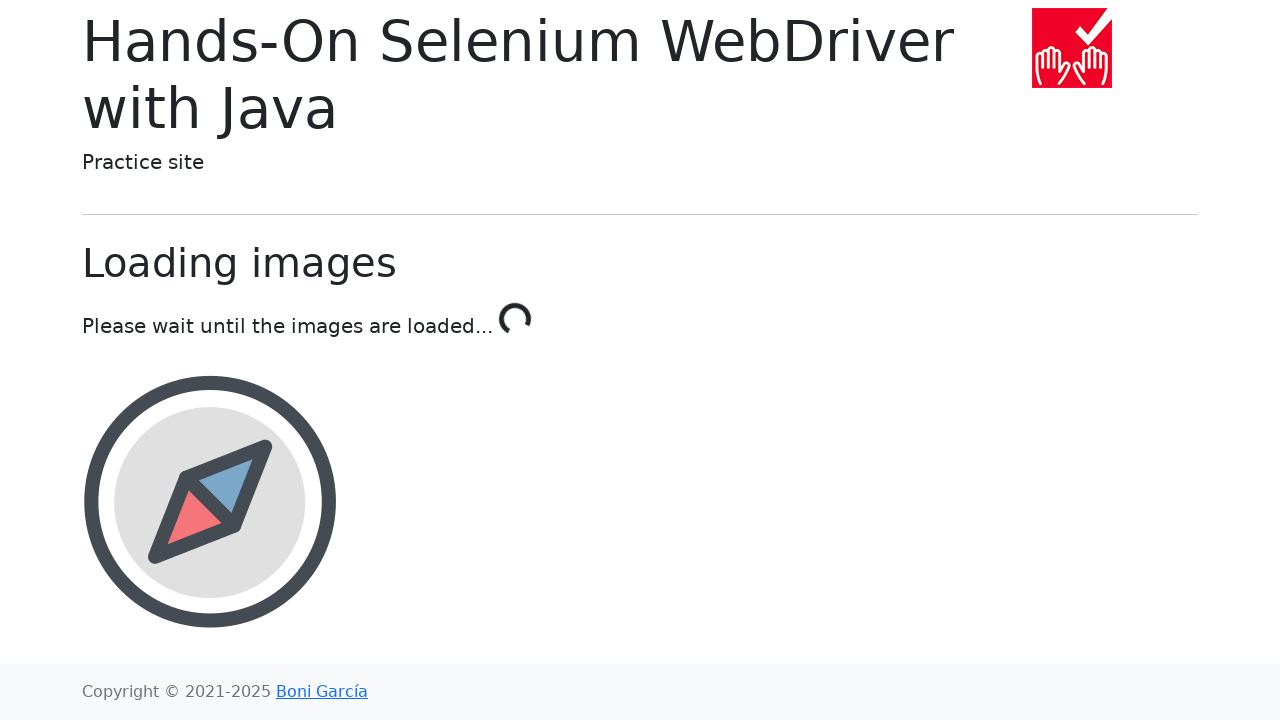

Waited for loading process to complete (text changed to 'Done!')
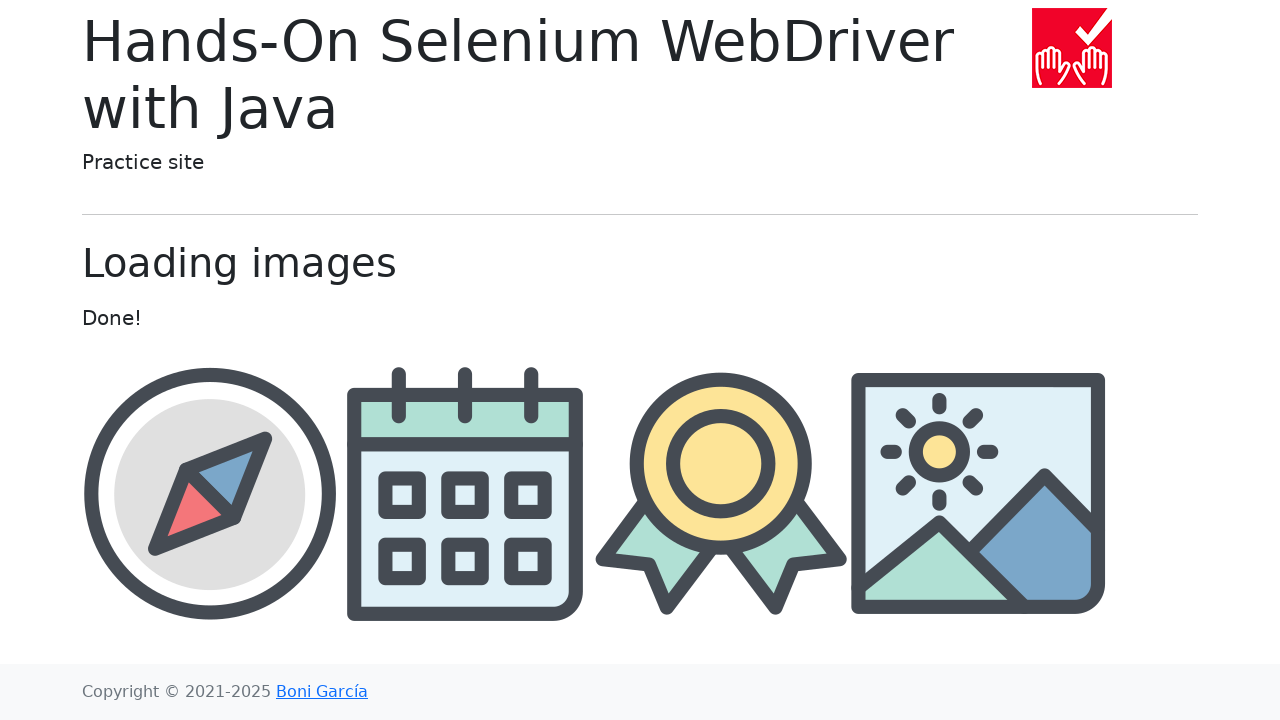

Located award image element
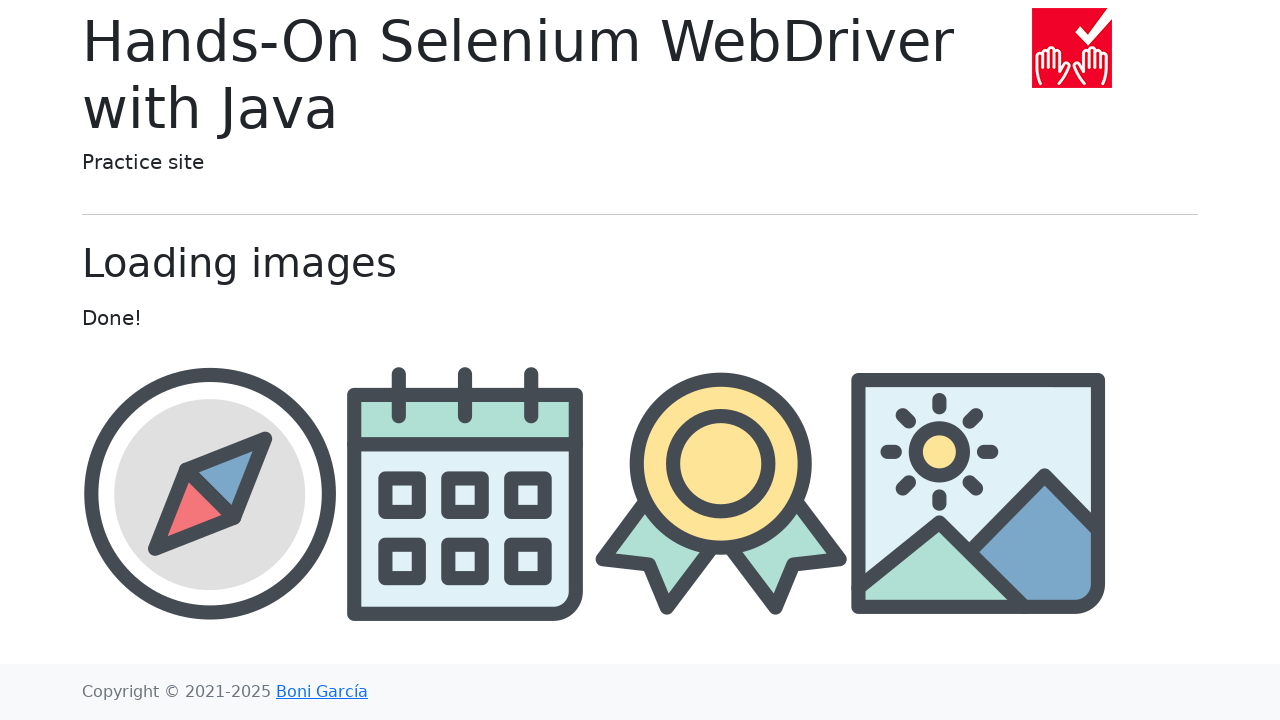

Award image element became visible
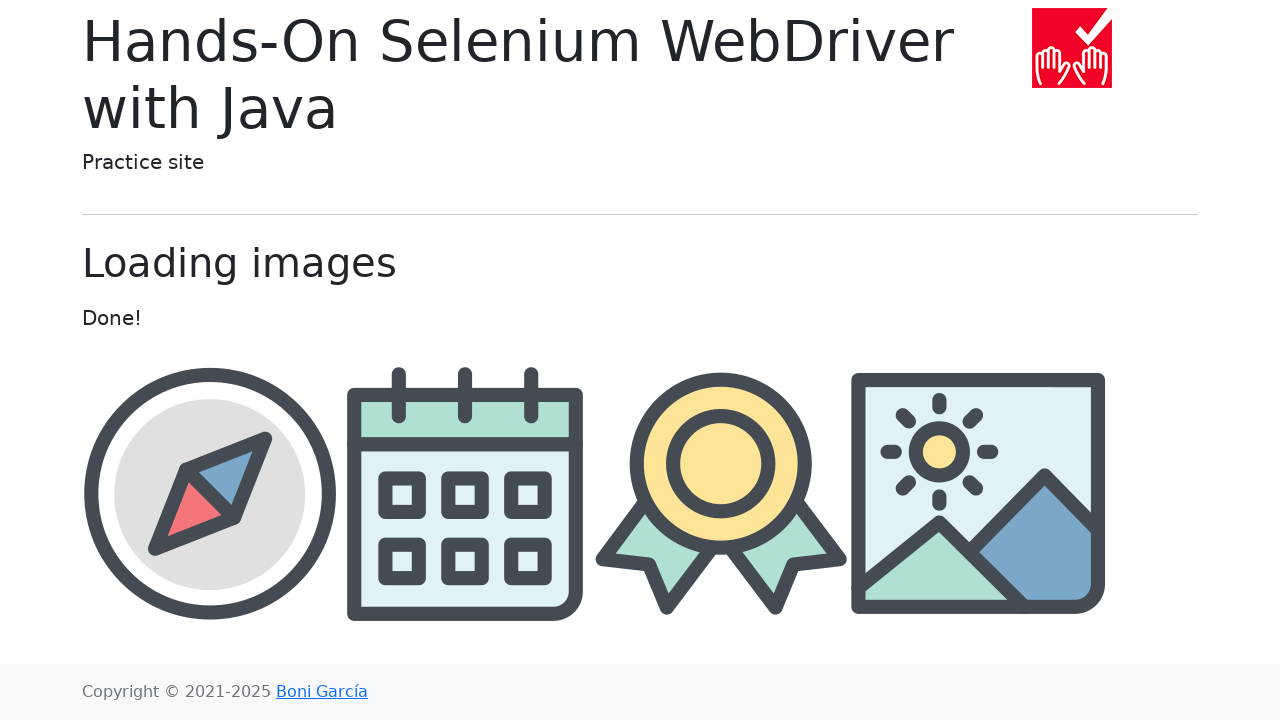

Retrieved src attribute from award image element
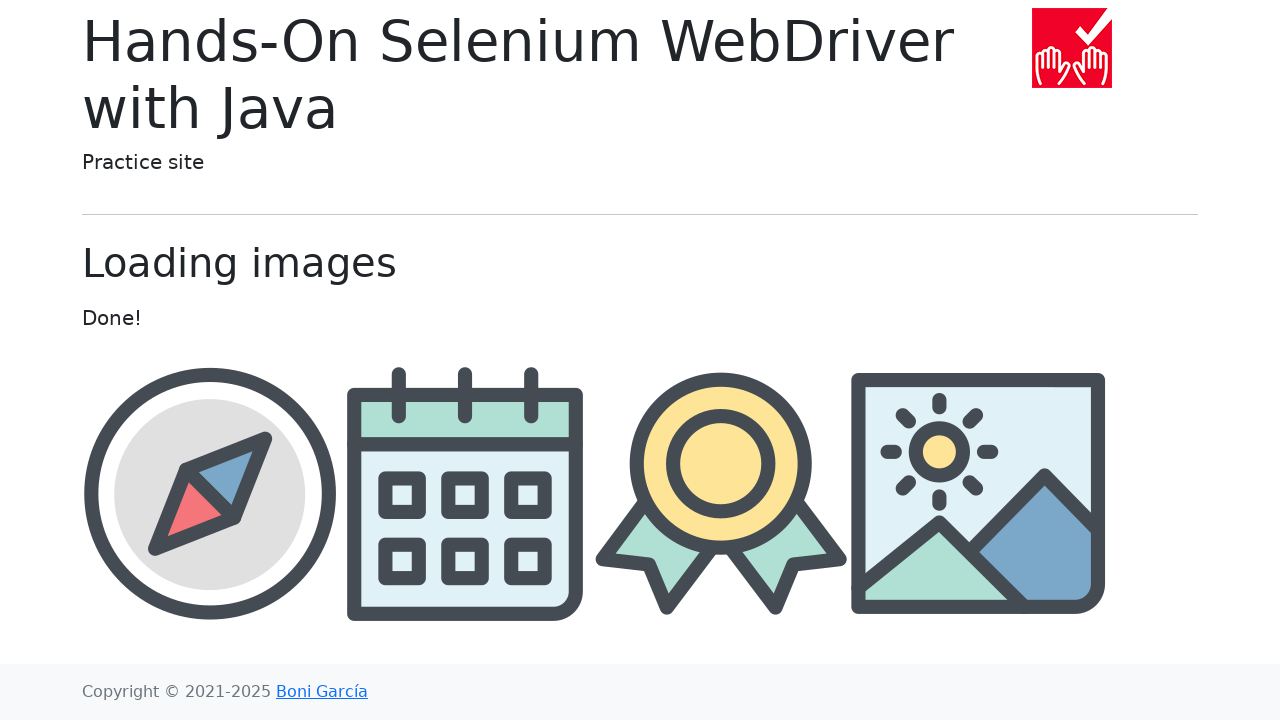

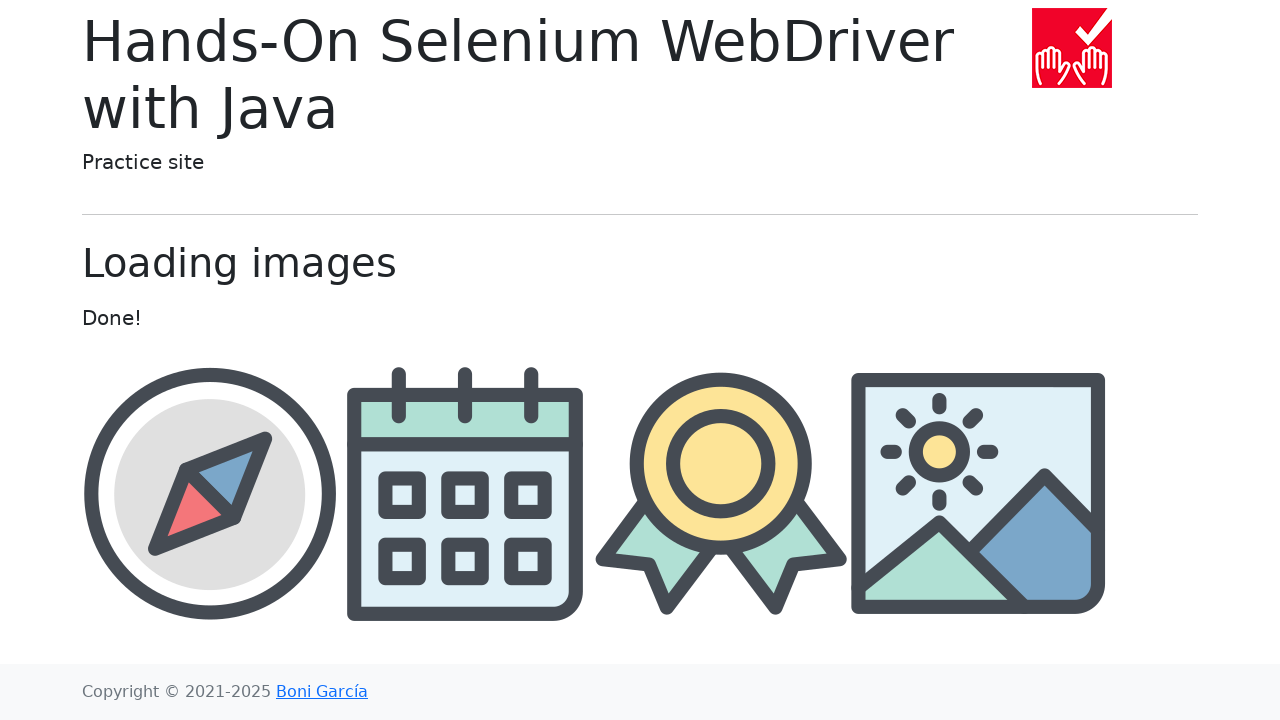